Tests drag and drop functionality within an iframe by dragging an element from source to target position

Starting URL: https://jqueryui.com/droppable/

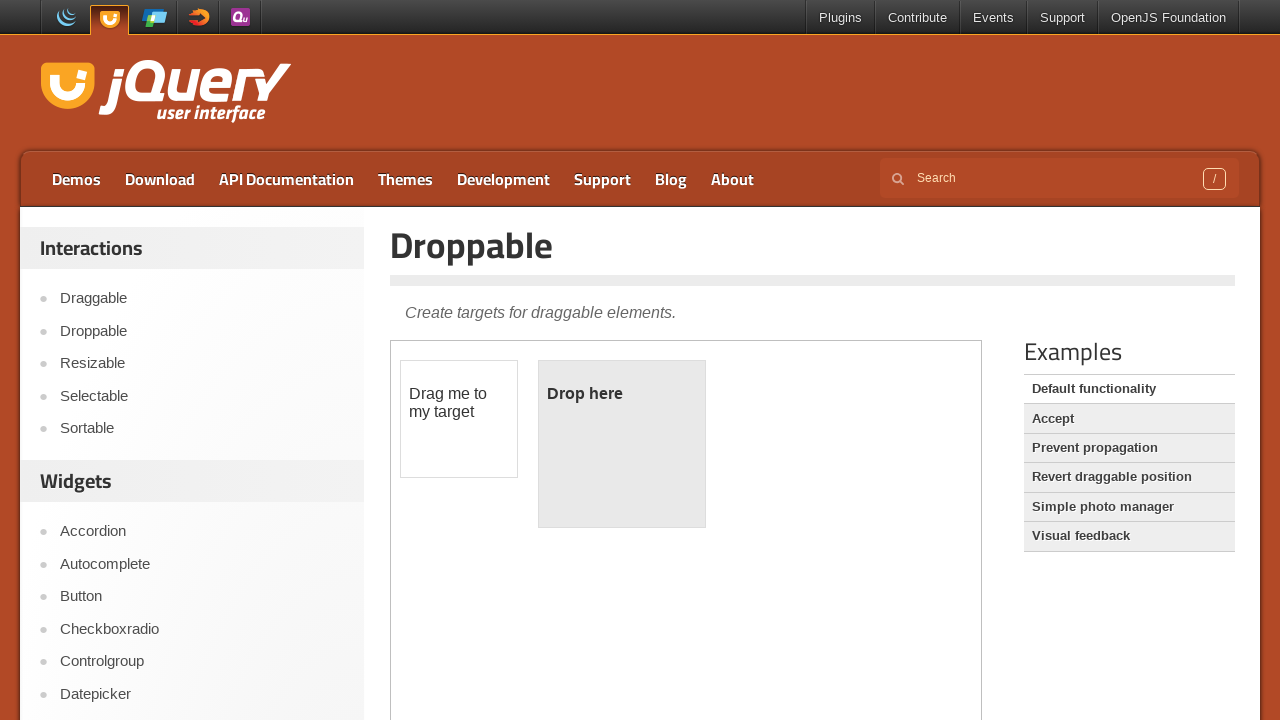

Navigated to jQuery UI droppable demo page
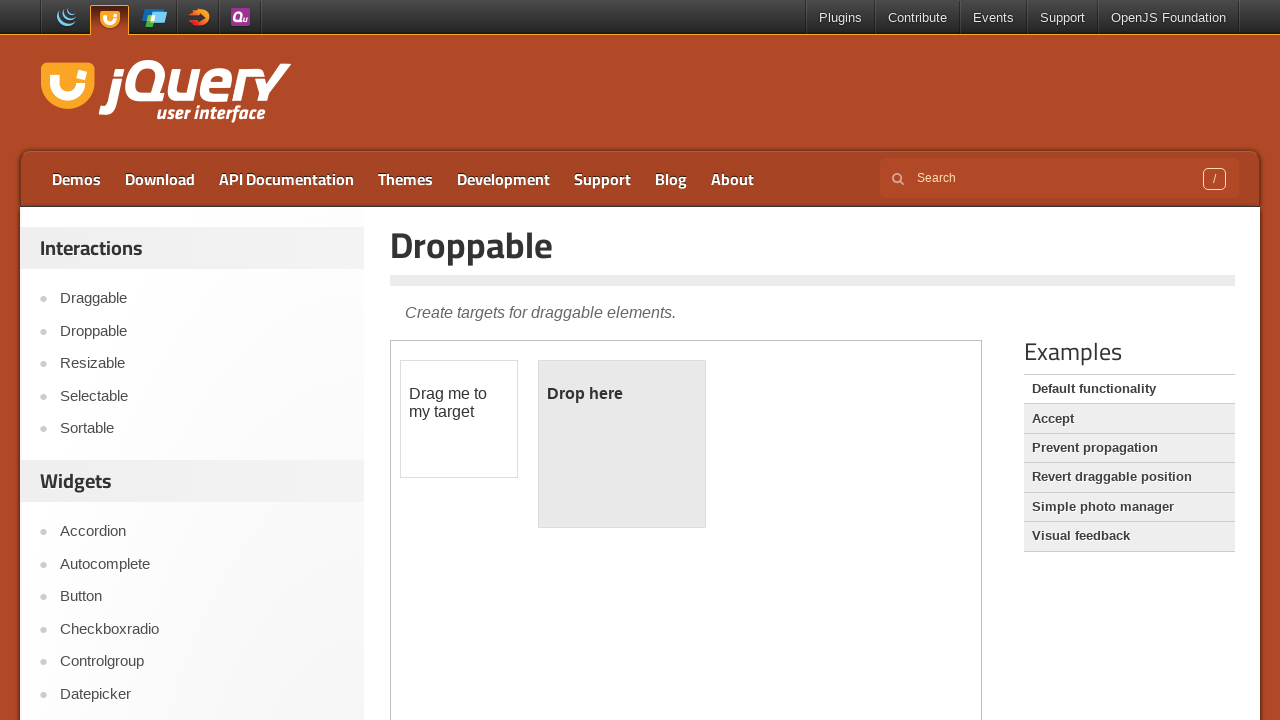

Located iframe containing drag and drop demo
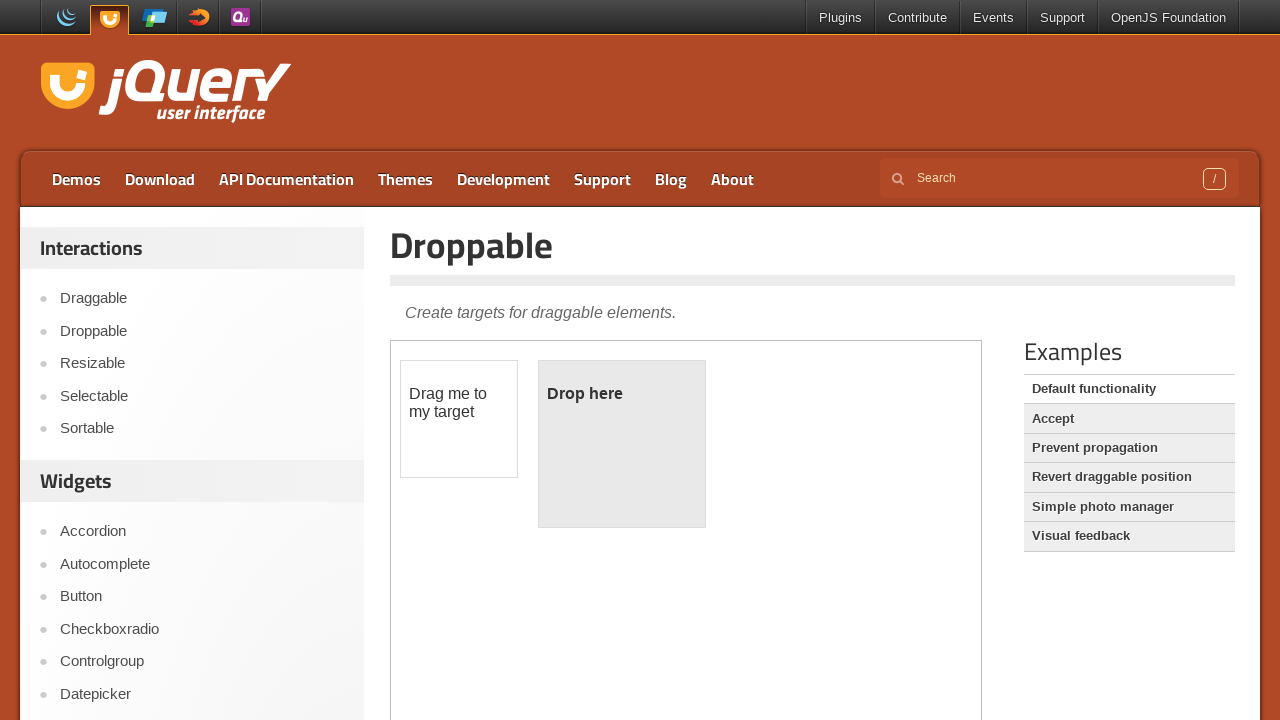

Clicked on draggable element to select it at (459, 419) on iframe.demo-frame >> internal:control=enter-frame >> #draggable
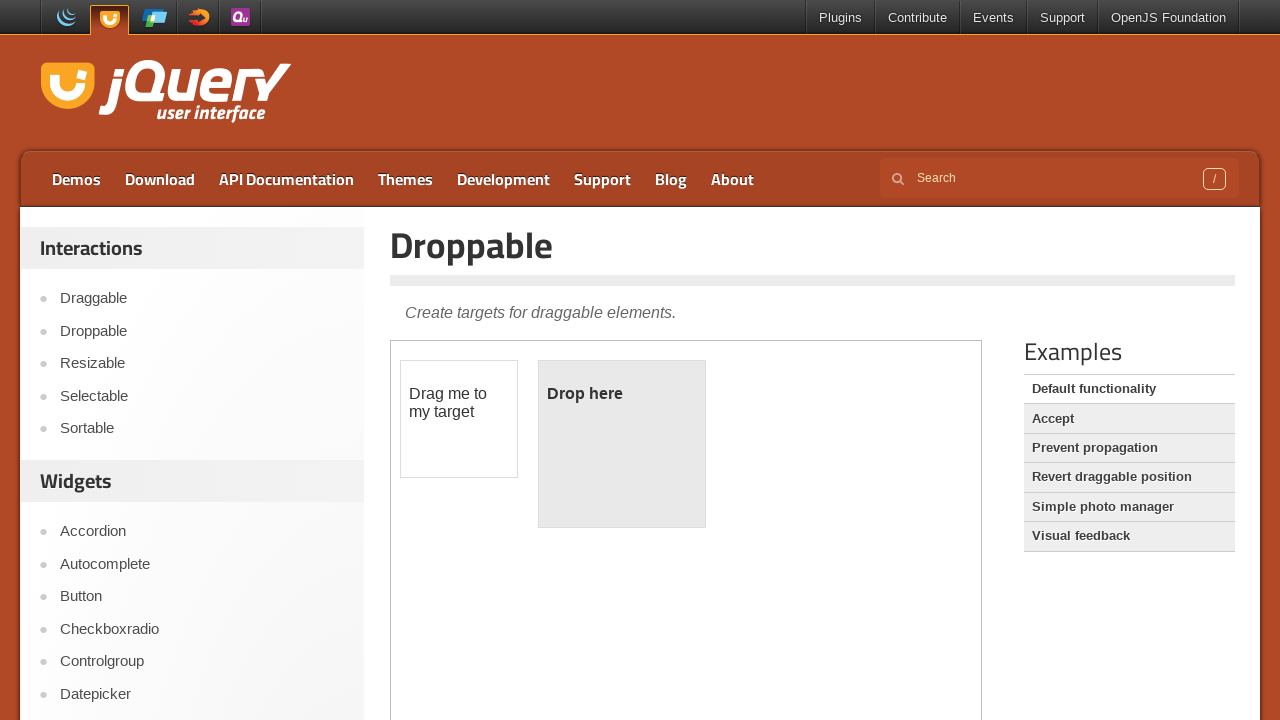

Dragged element from source to target droppable zone at (622, 444)
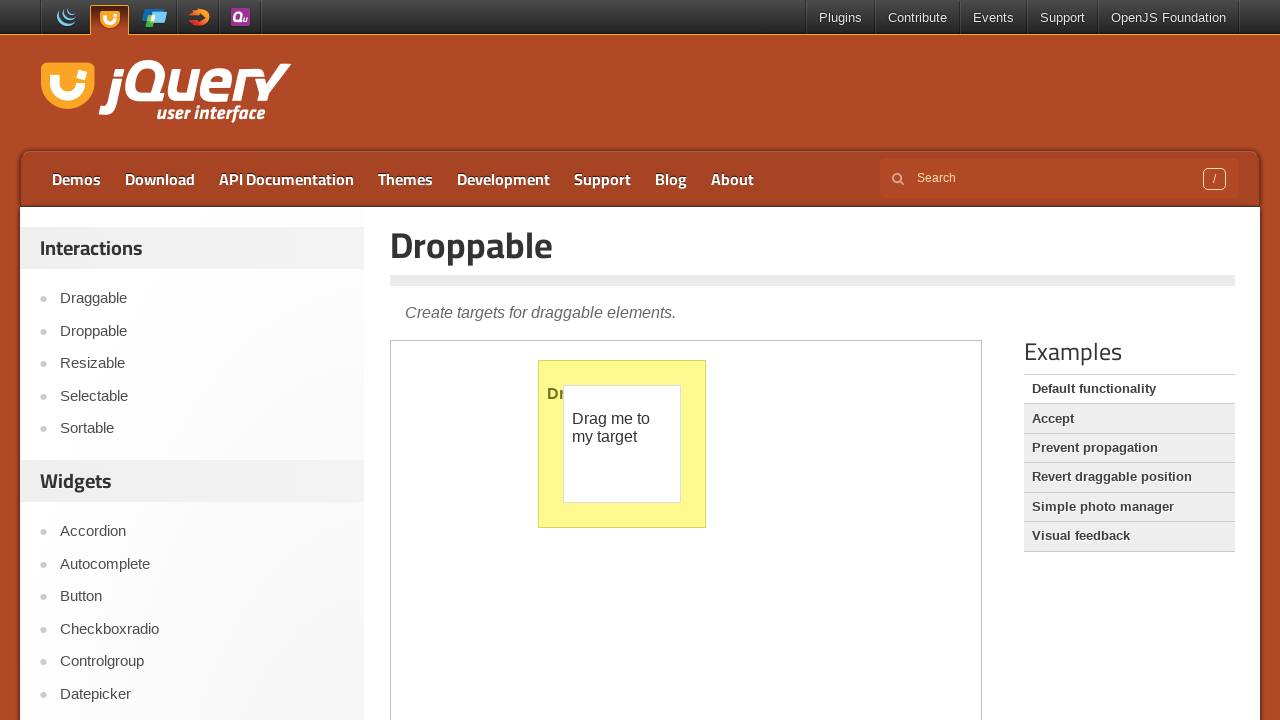

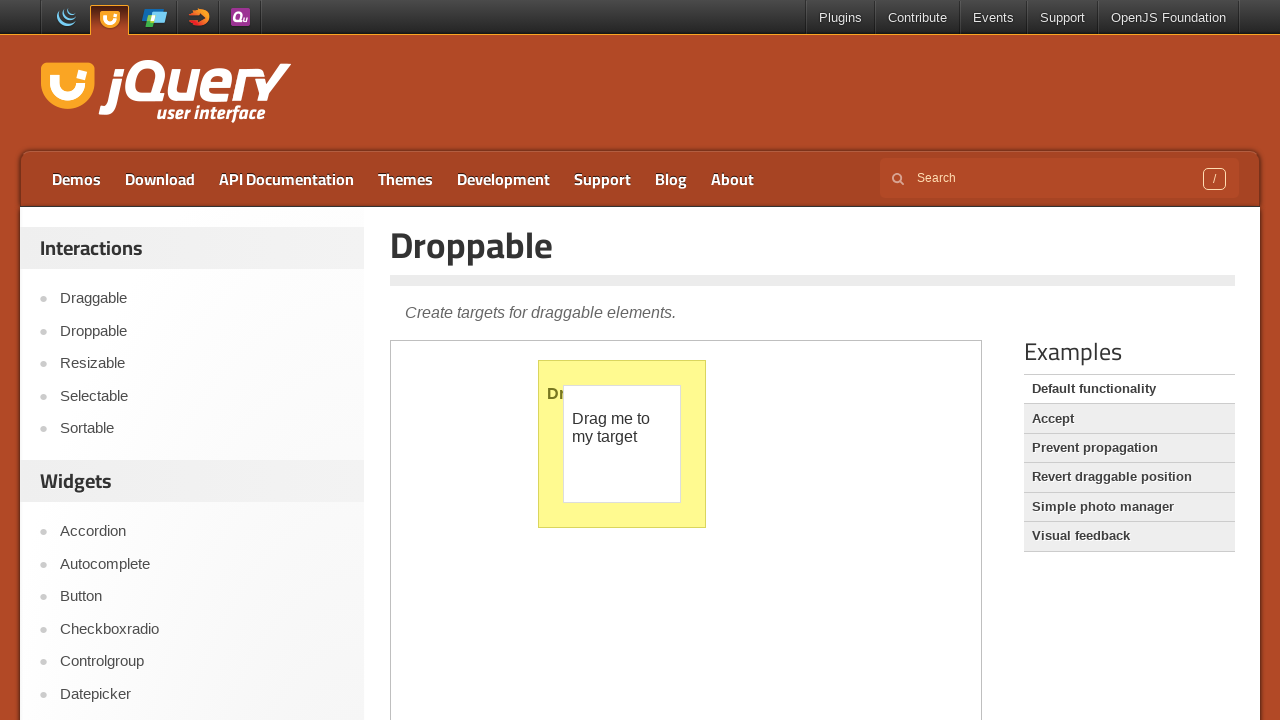